Tests keyboard input events by performing various key combinations including Shift+R and Ctrl+A+C using action chains

Starting URL: https://www.training-support.net/selenium/input-events

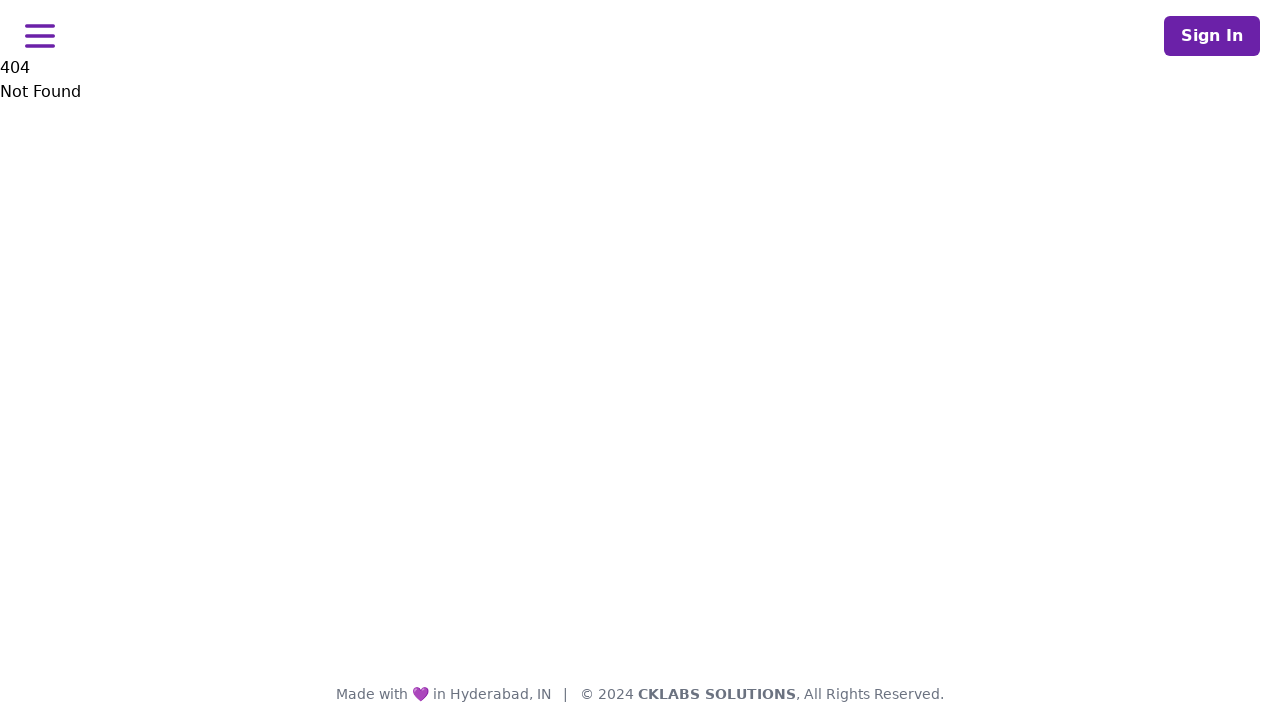

Located the key pressed display element
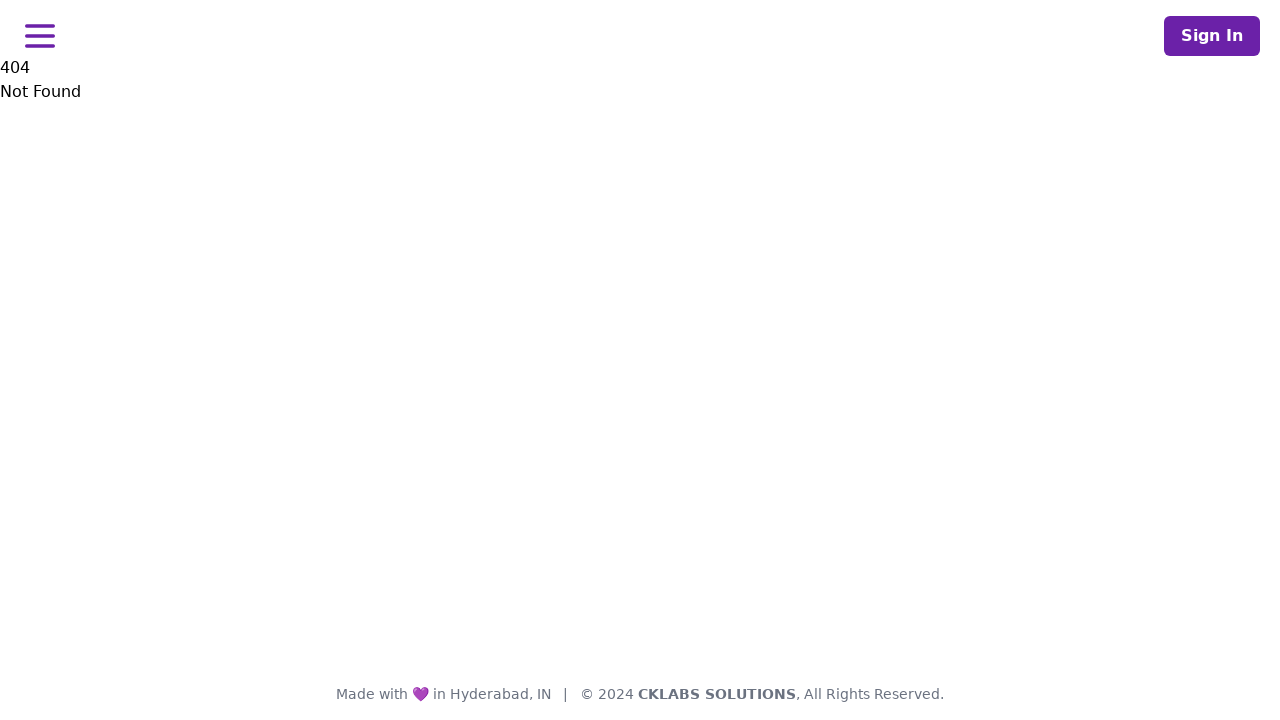

Held down Shift key
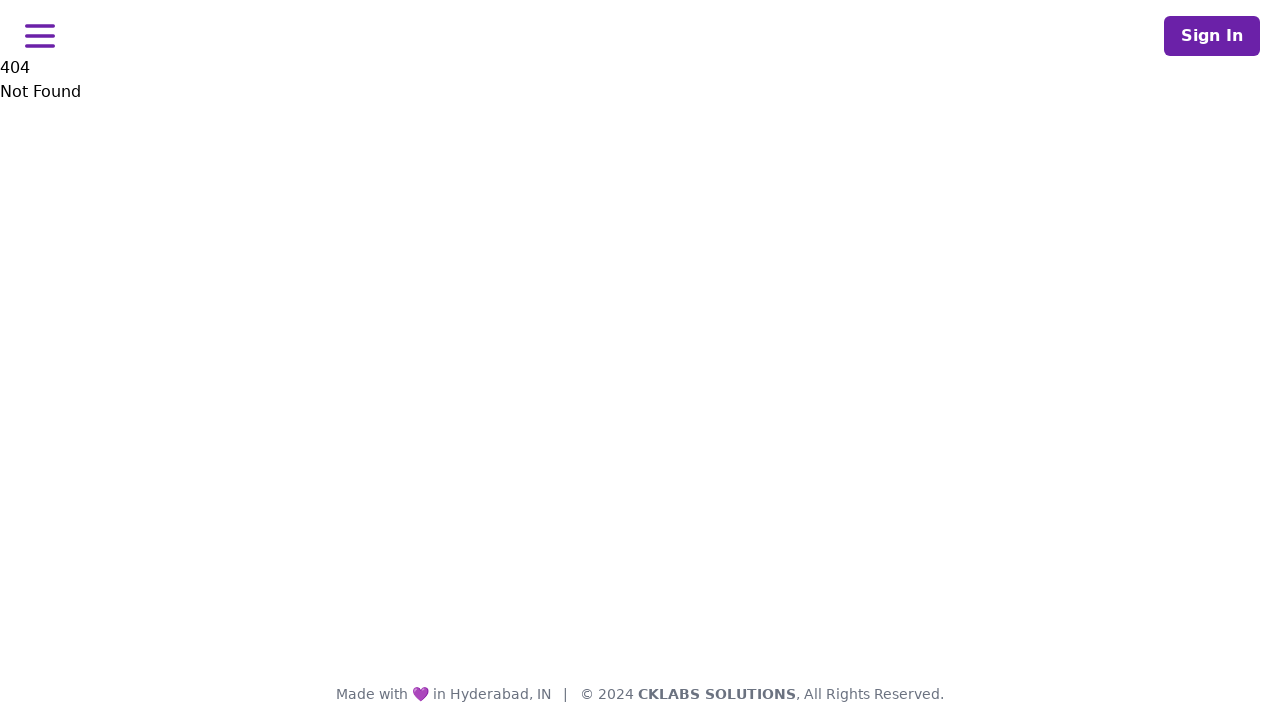

Typed 'r' key while Shift is held
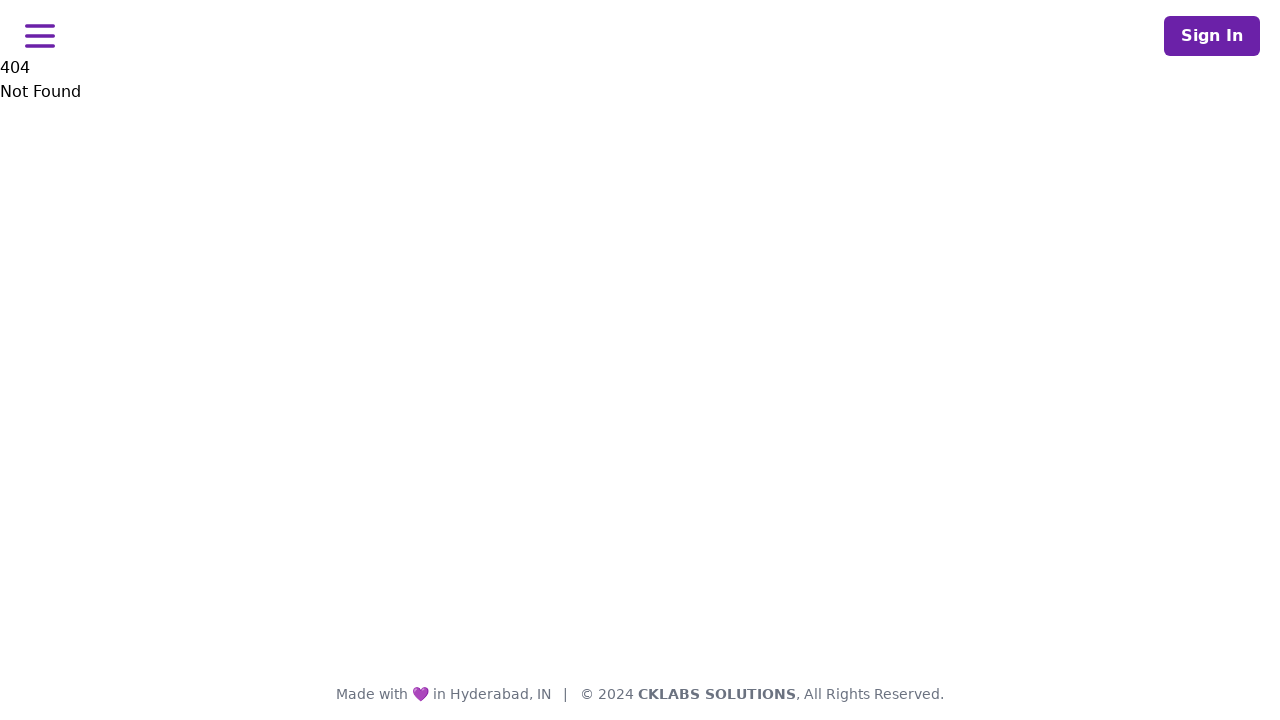

Released Shift key
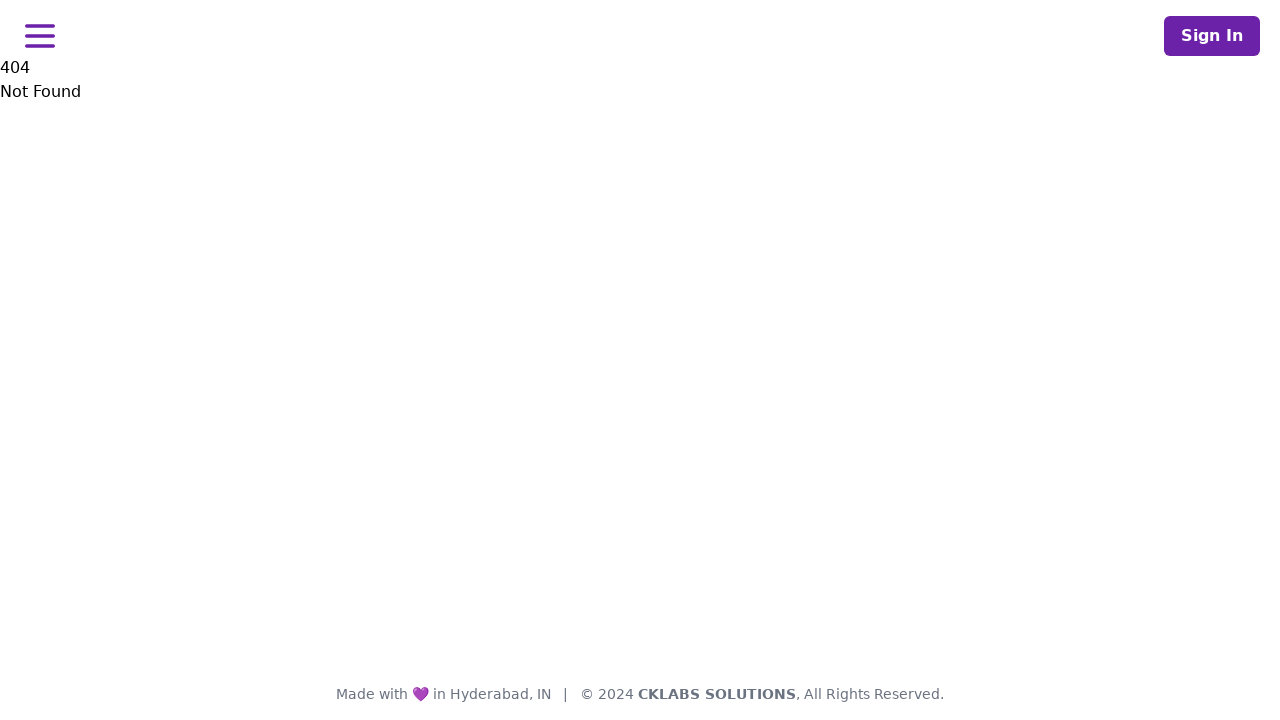

Held down Control key
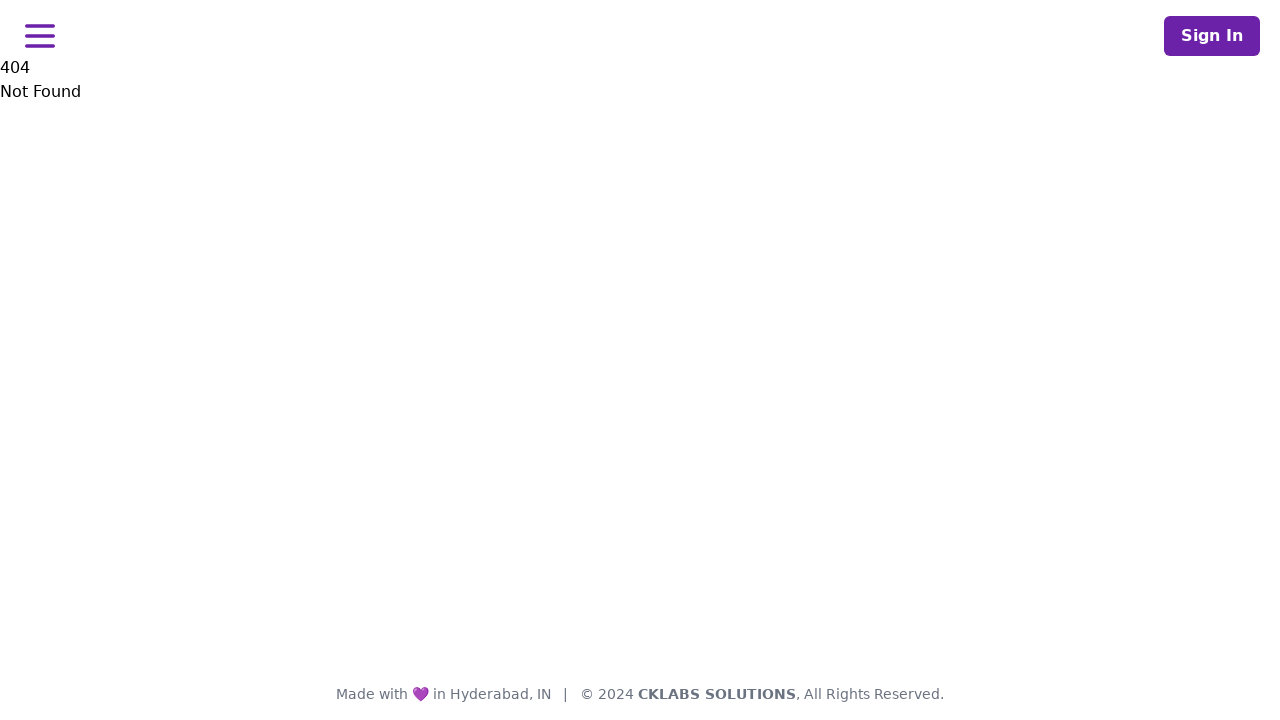

Pressed 'A' key while Control is held
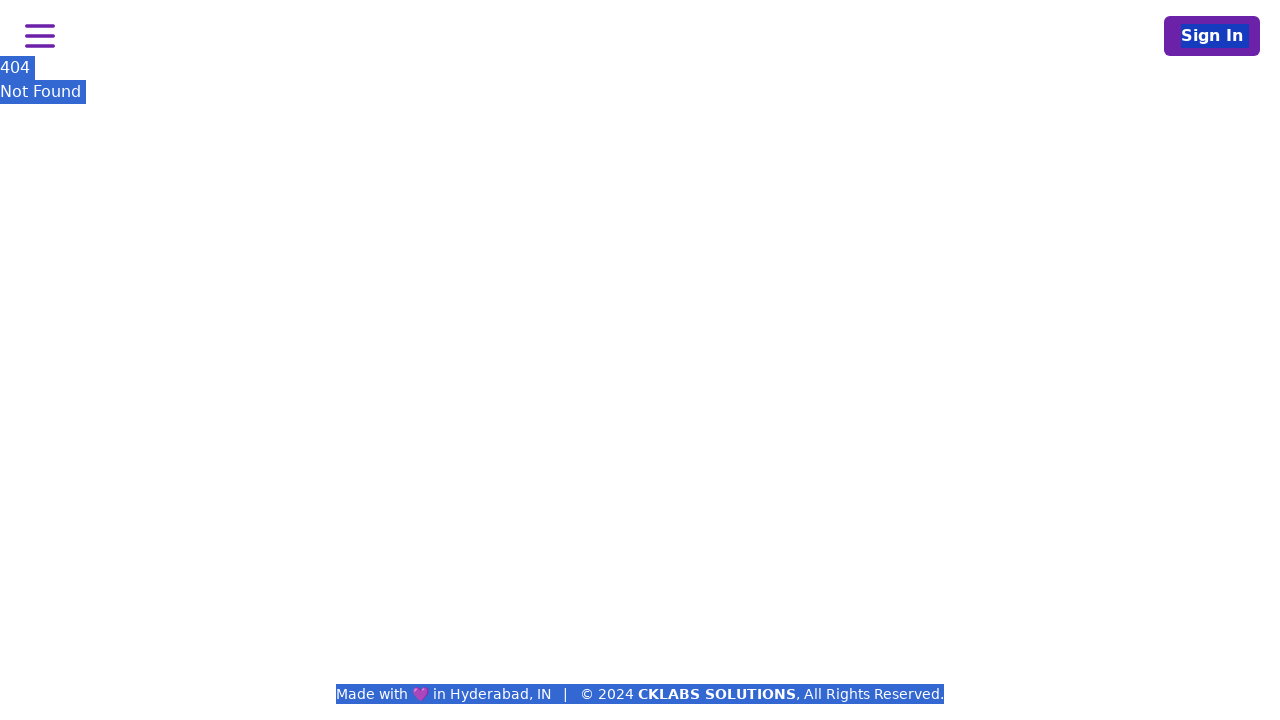

Pressed 'C' key while Control is held
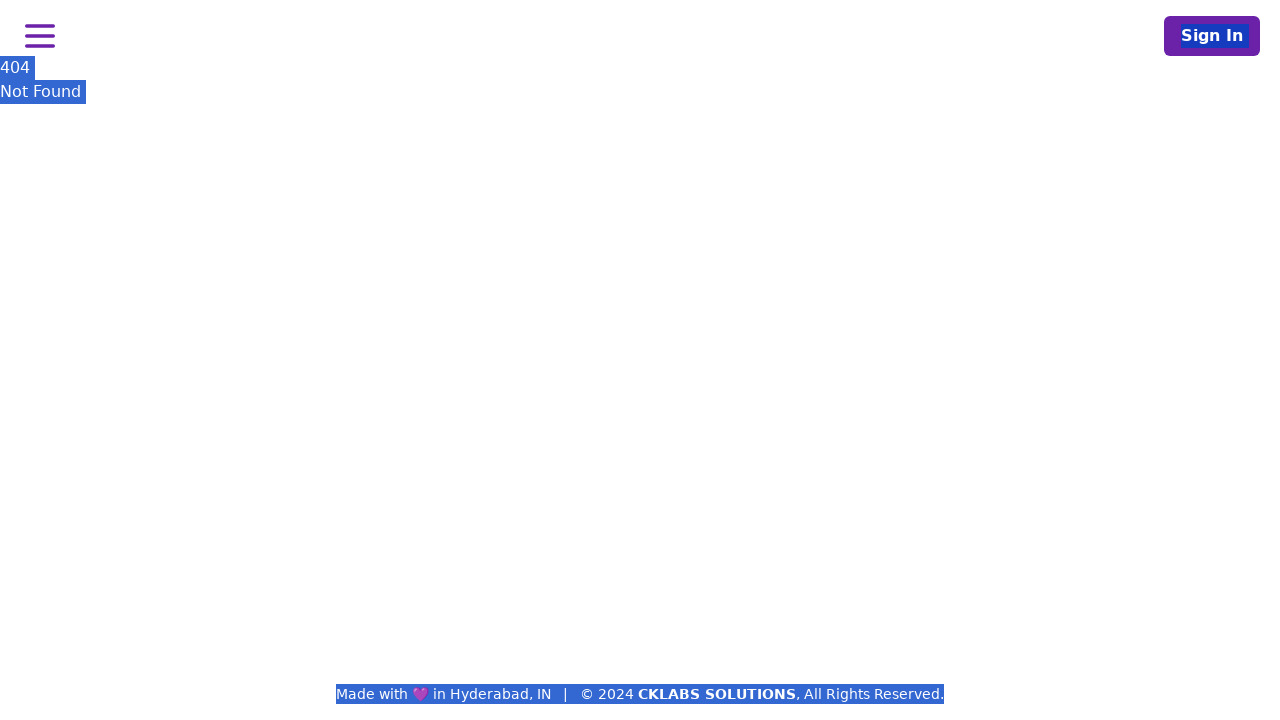

Released Control key
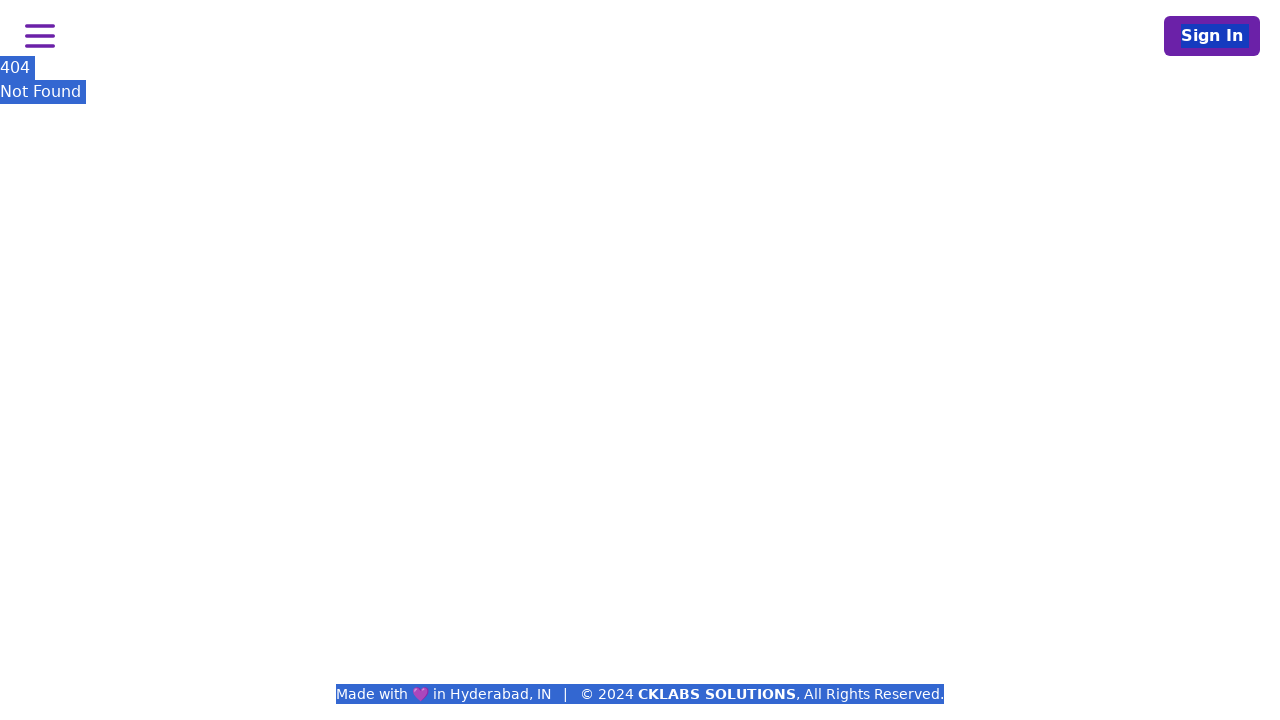

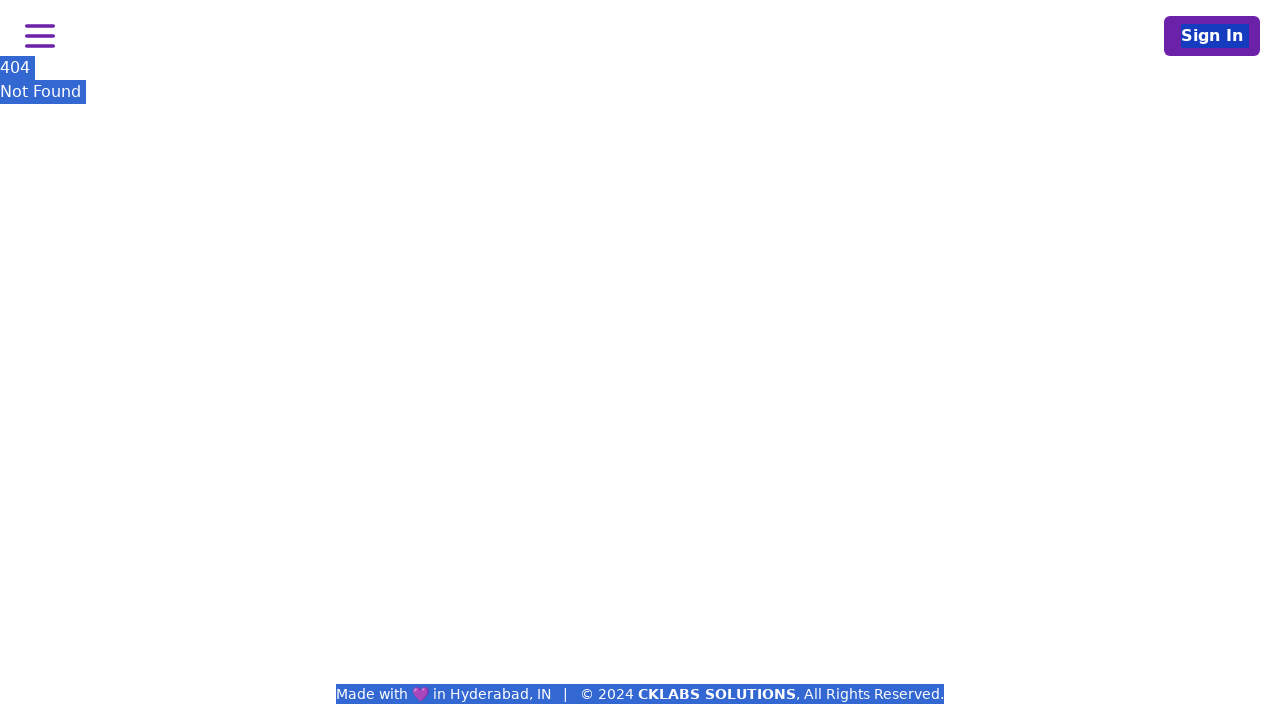